Tests JavaScript confirm dialog by clicking a button inside an iframe and dismissing the confirmation popup

Starting URL: https://www.w3schools.com/js/tryit.asp?filename=tryjs_confirm

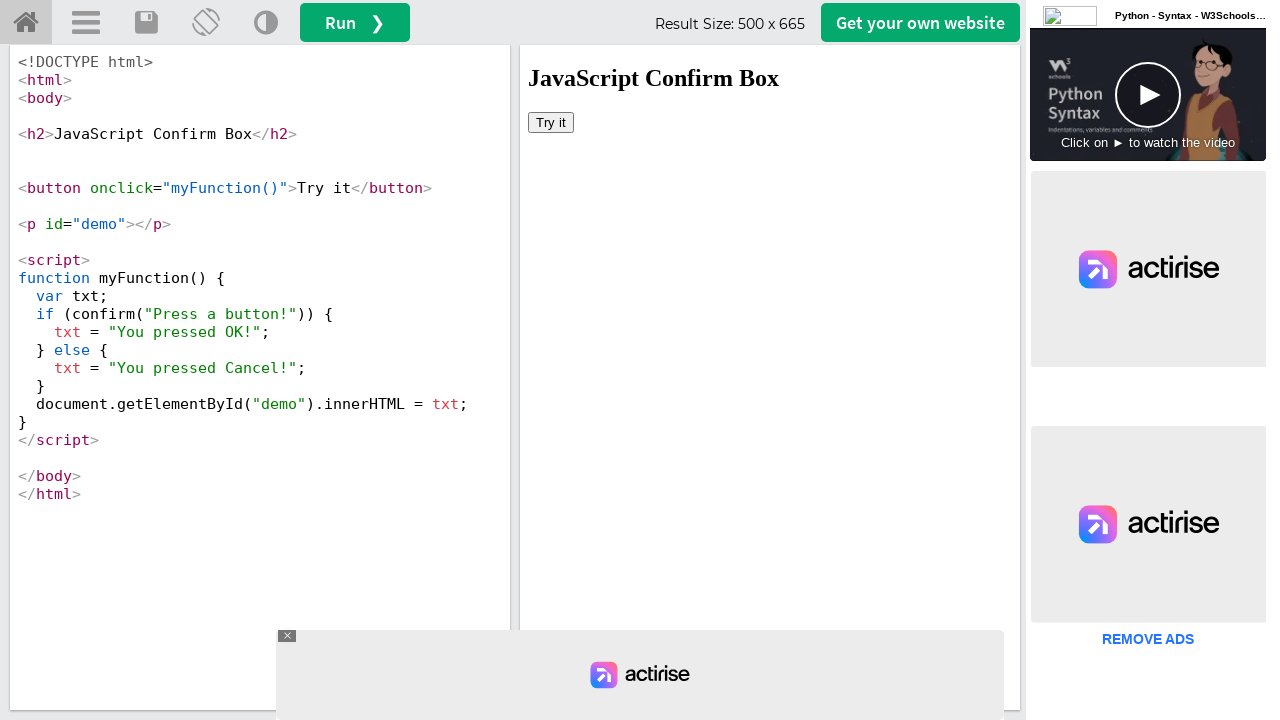

Set up dialog handler to dismiss confirm dialogs
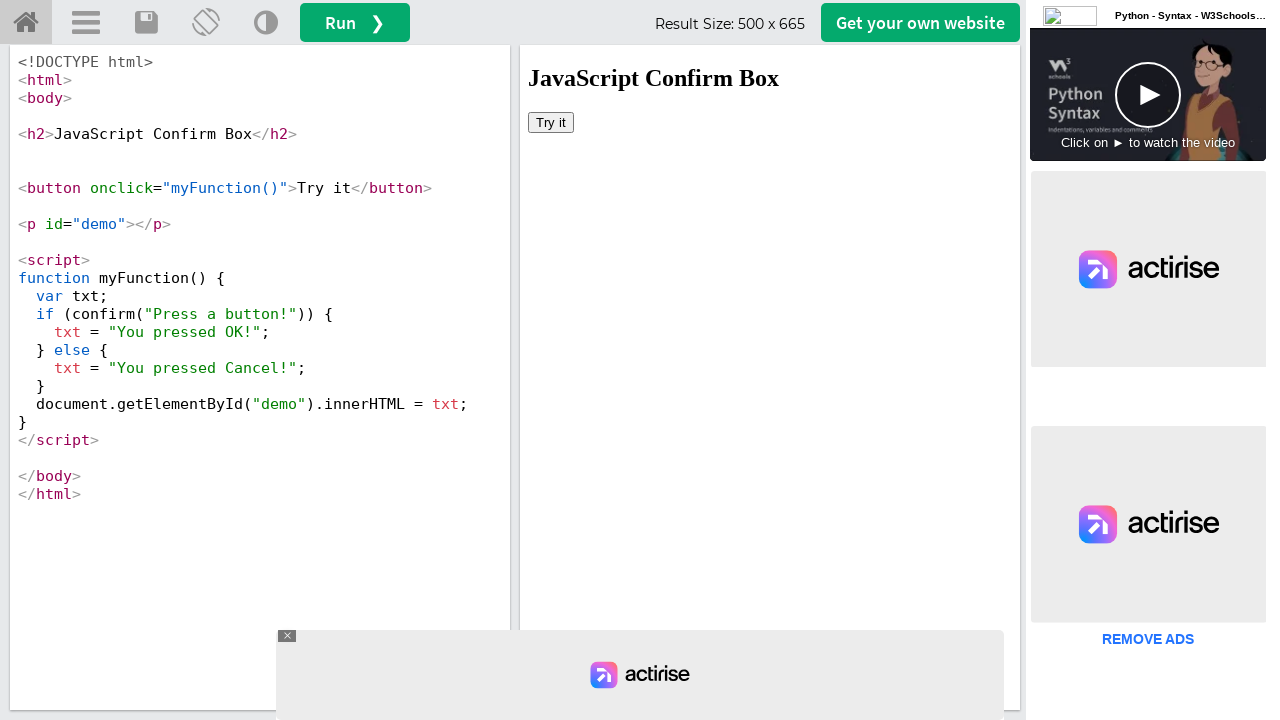

Located iframe with ID 'iframeResult'
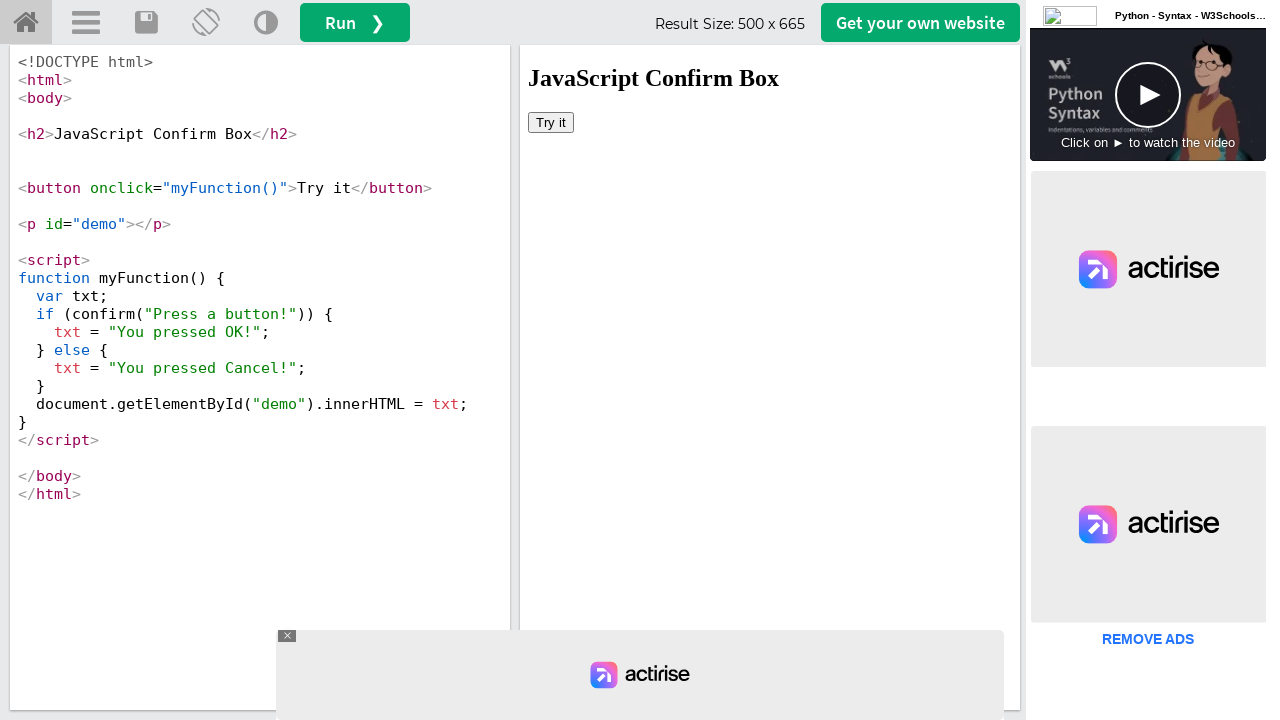

Clicked button inside iframe to trigger confirm dialog, which was automatically dismissed at (551, 122) on #iframeResult >> internal:control=enter-frame >> xpath=/html/body/button
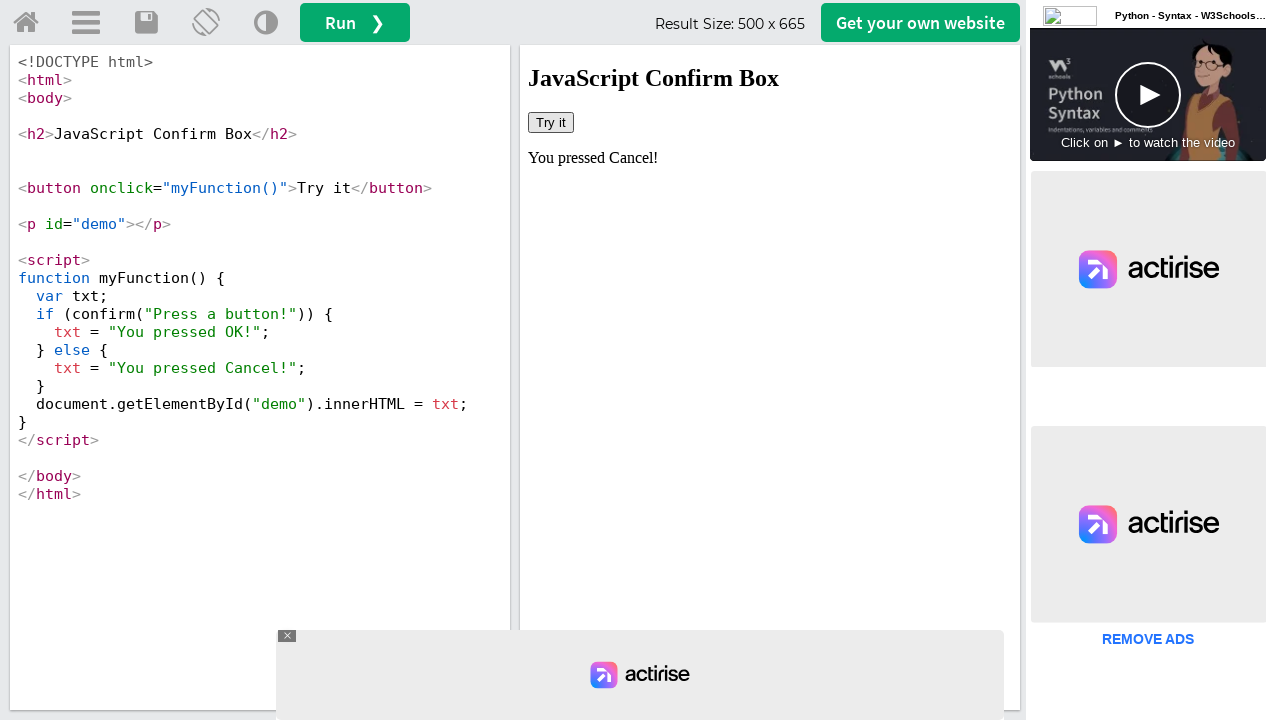

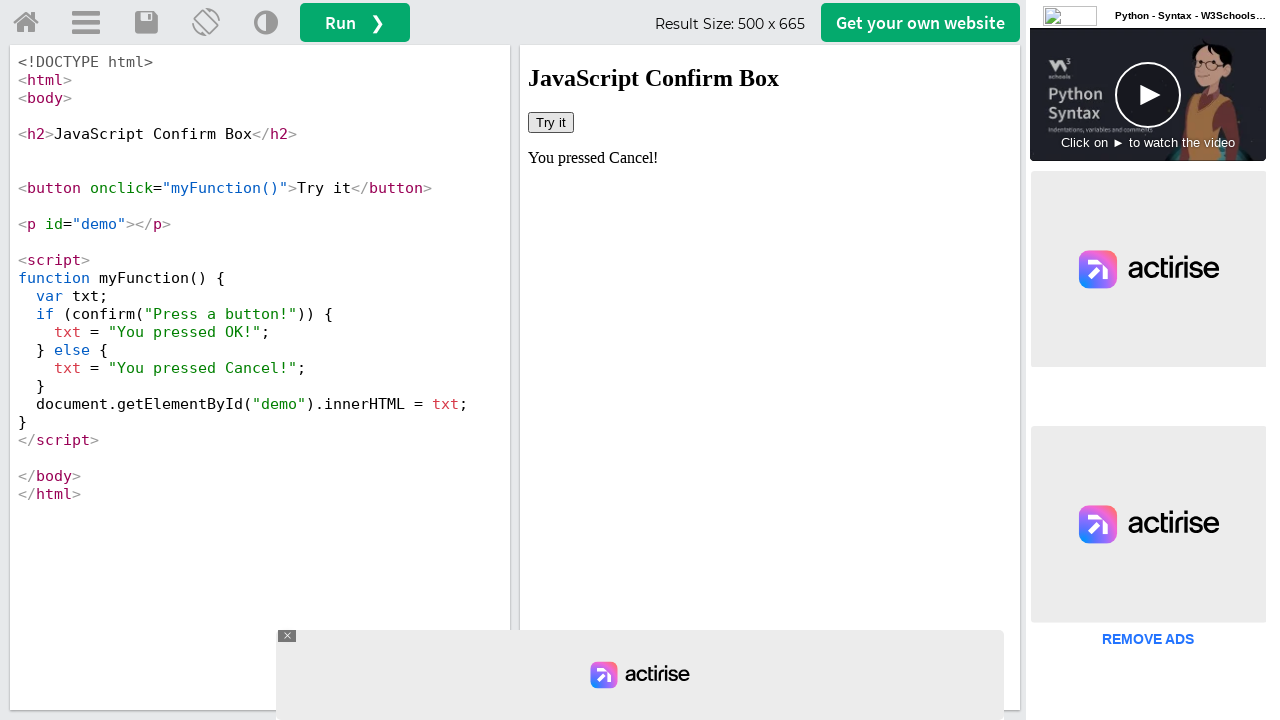